Tests the Add/Remove Elements functionality by clicking the "Add Element" button five times and verifying that Delete buttons are created on the page.

Starting URL: http://the-internet.herokuapp.com/add_remove_elements/

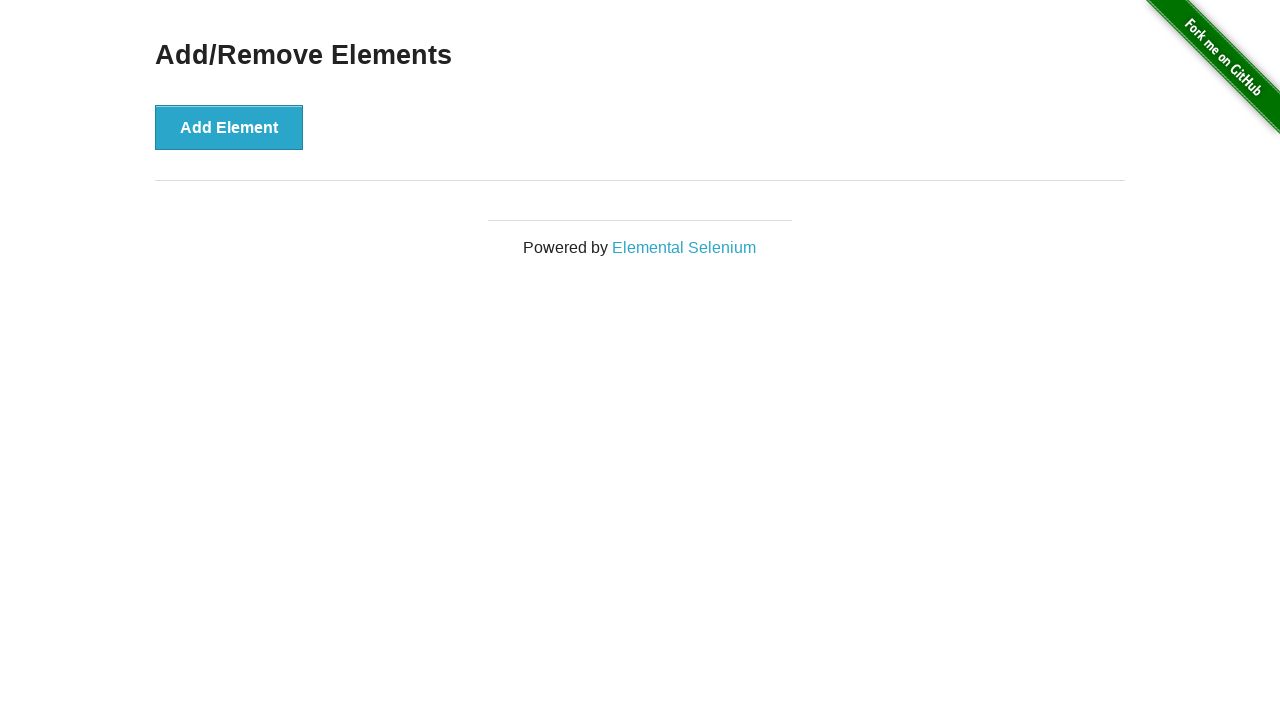

Navigated to Add/Remove Elements page
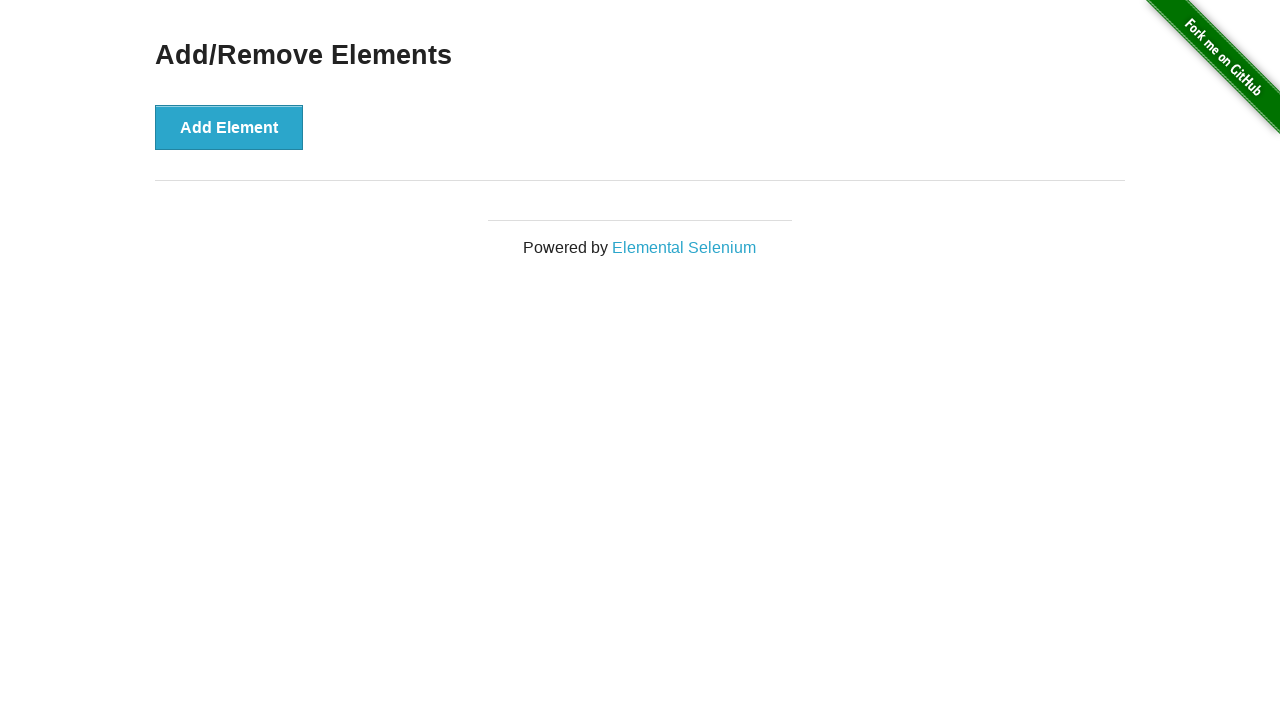

Clicked 'Add Element' button (click 1/5) at (229, 127) on [onclick='addElement()']
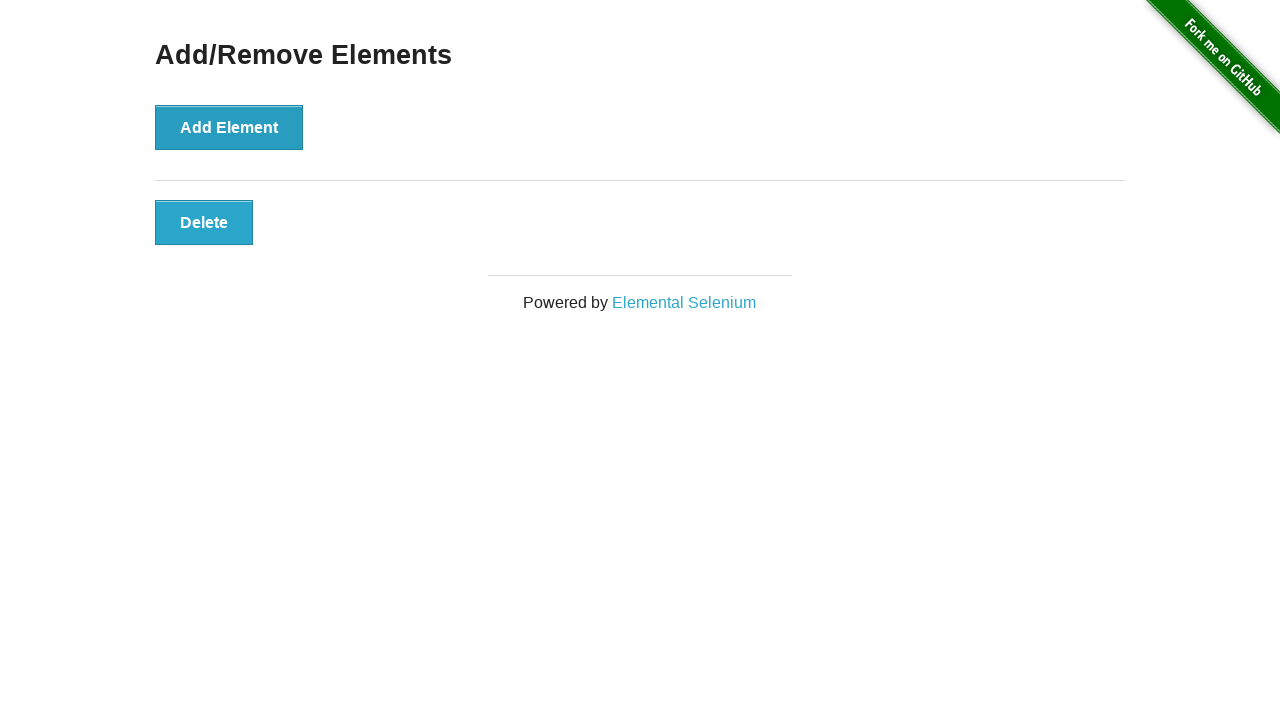

Clicked 'Add Element' button (click 2/5) at (229, 127) on [onclick='addElement()']
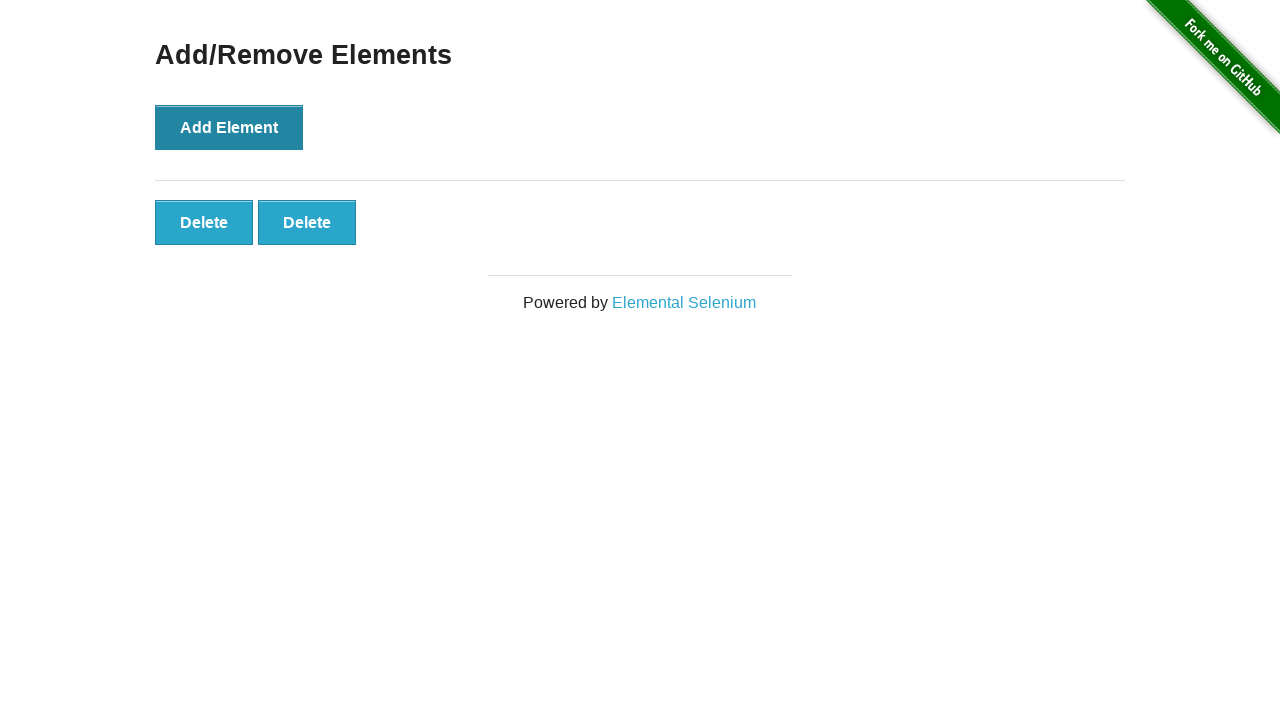

Clicked 'Add Element' button (click 3/5) at (229, 127) on [onclick='addElement()']
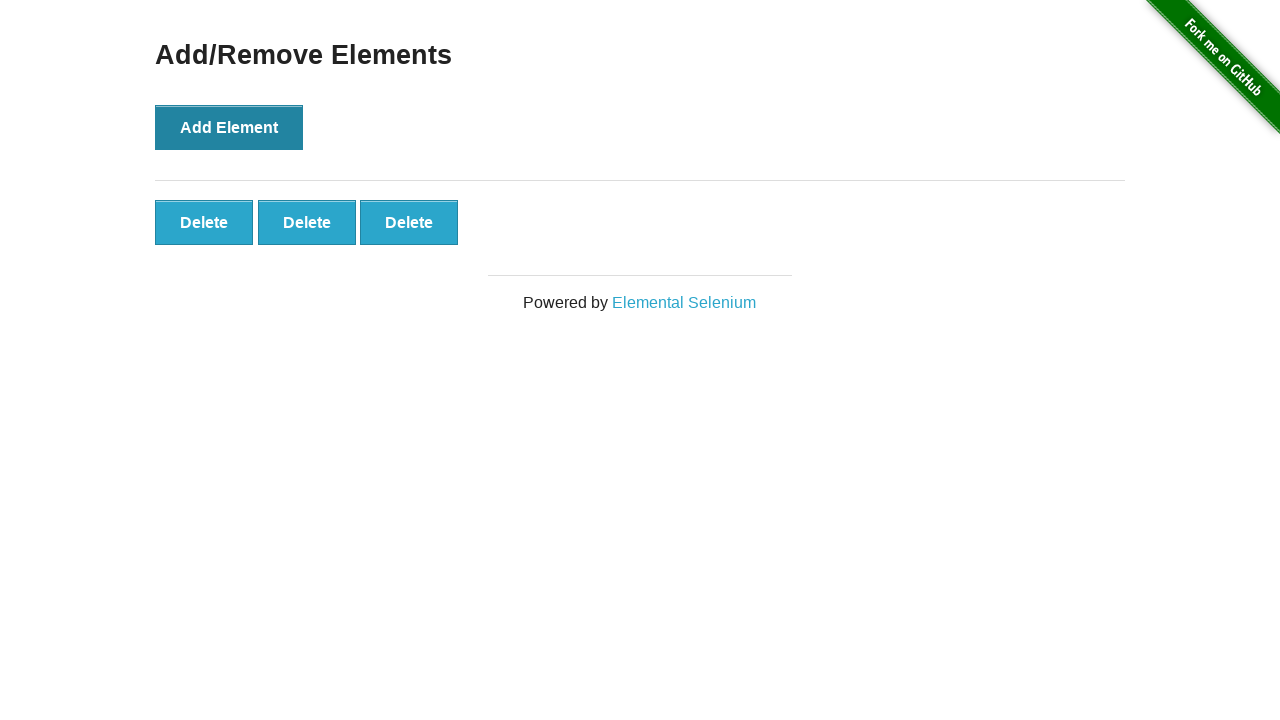

Clicked 'Add Element' button (click 4/5) at (229, 127) on [onclick='addElement()']
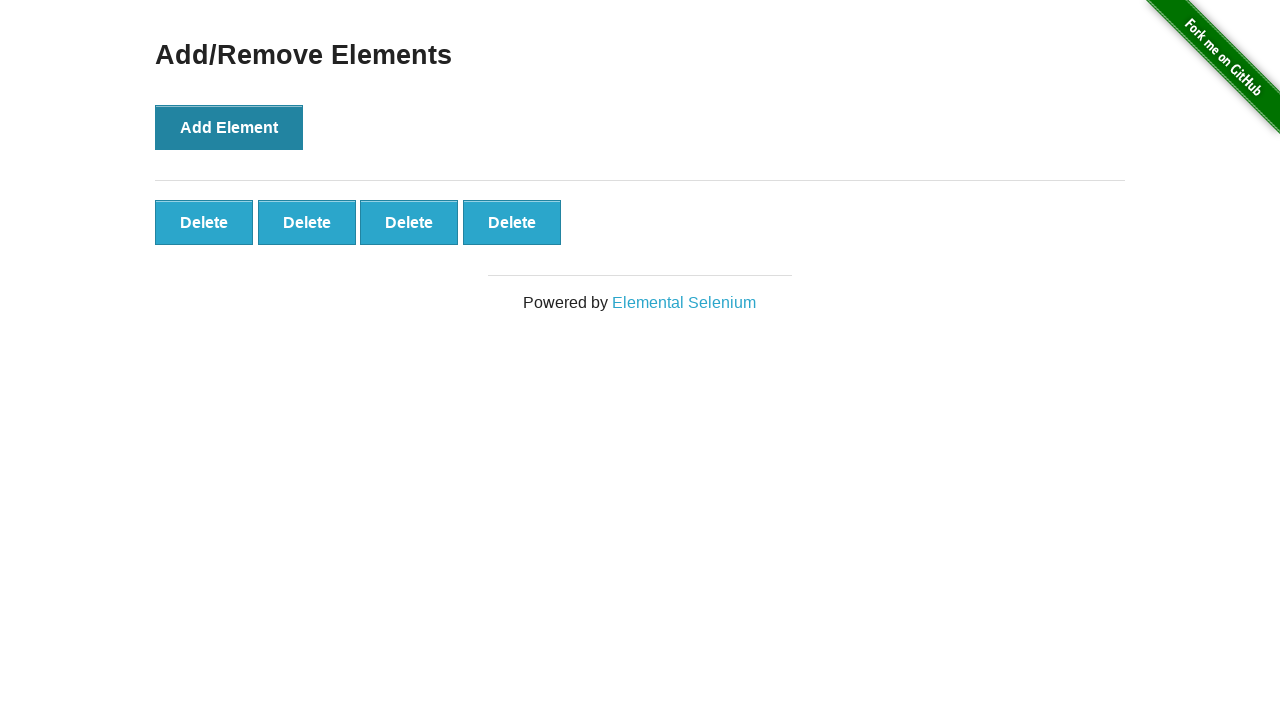

Clicked 'Add Element' button (click 5/5) at (229, 127) on [onclick='addElement()']
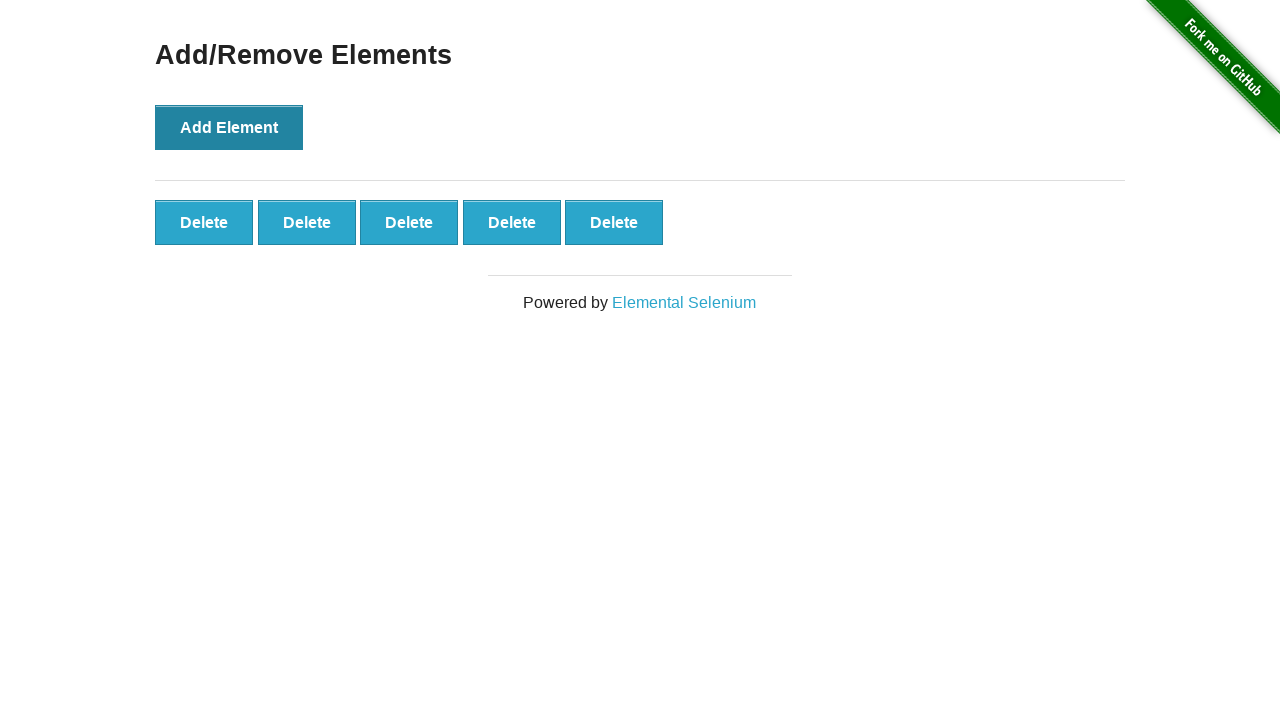

Delete buttons appeared on the page
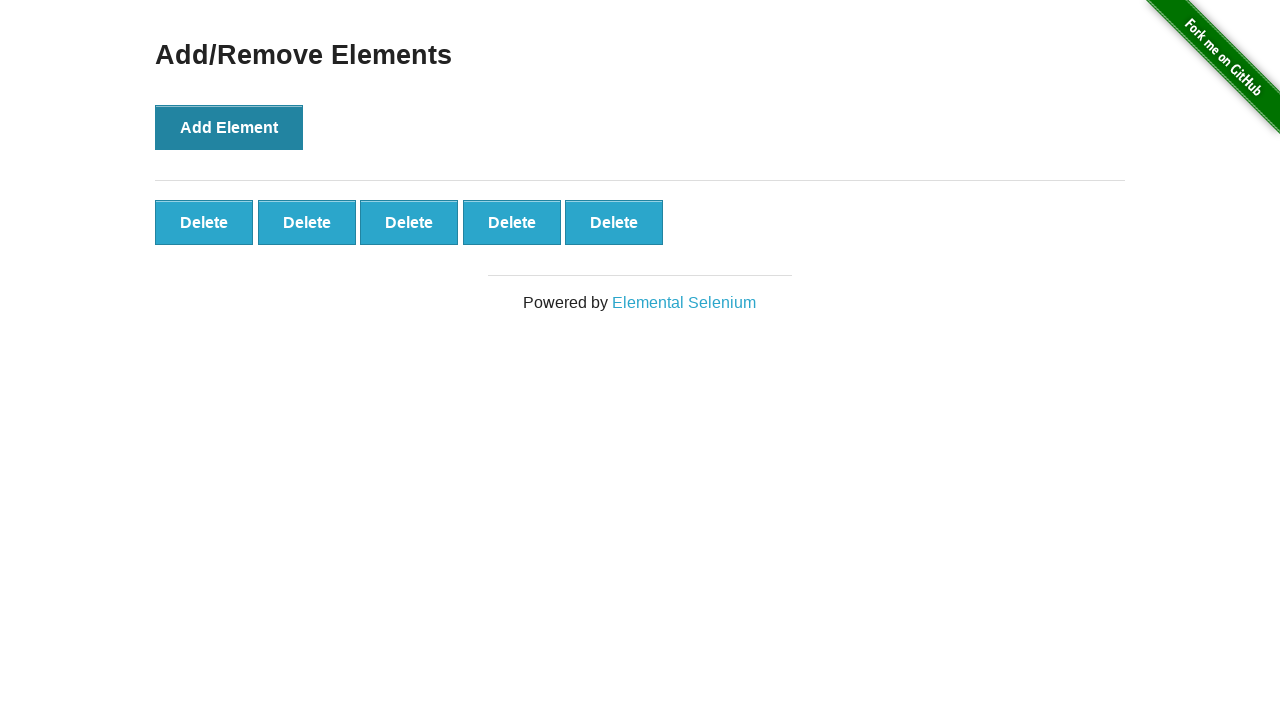

Retrieved all Delete buttons from the page
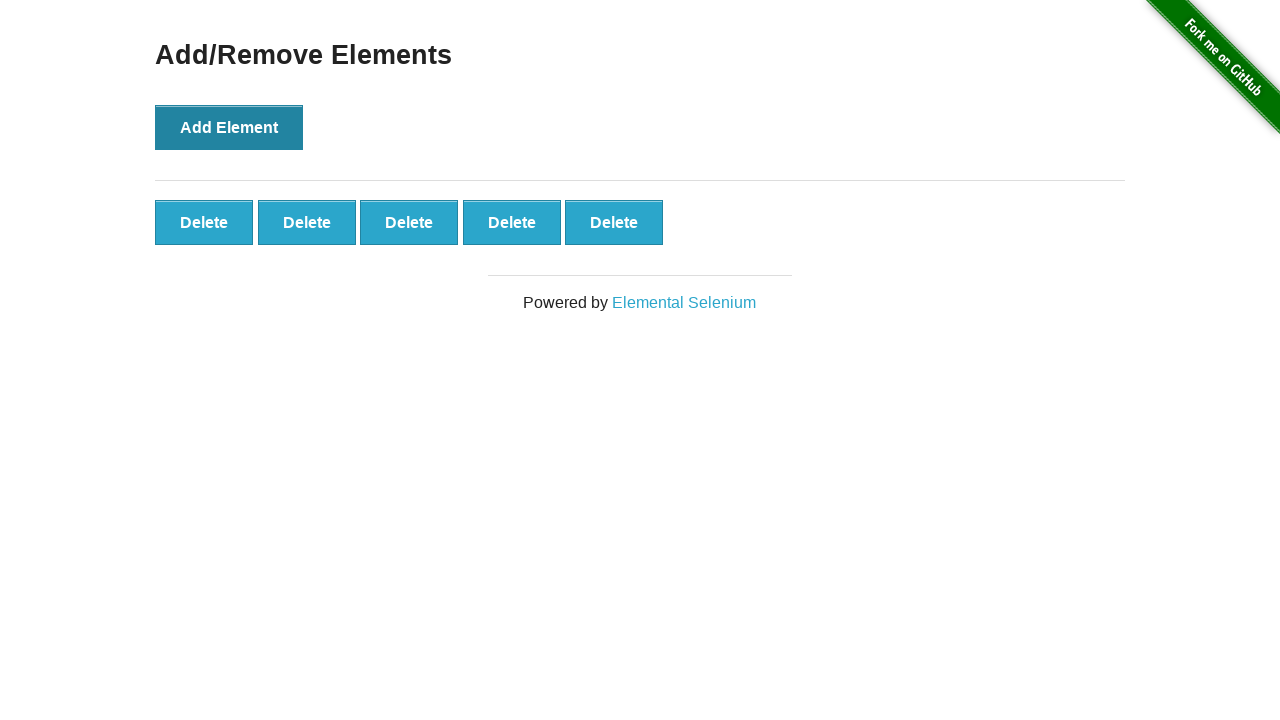

Verified that exactly 5 Delete buttons exist on the page
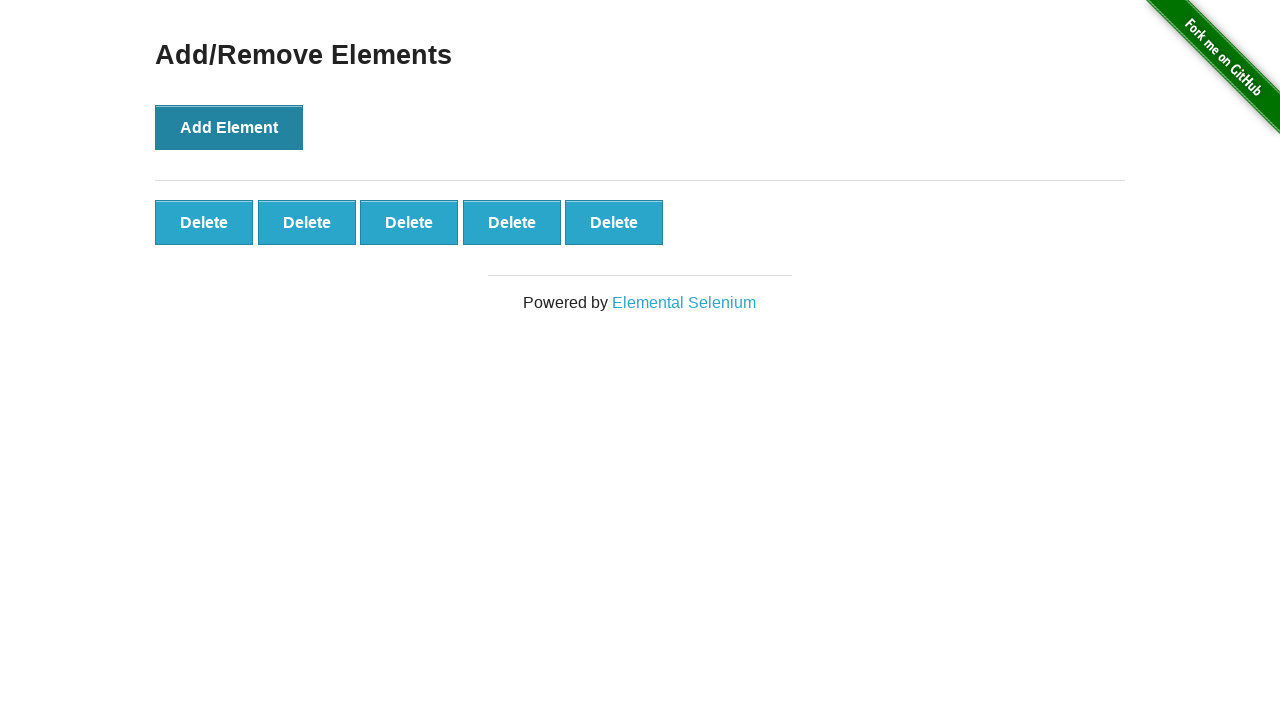

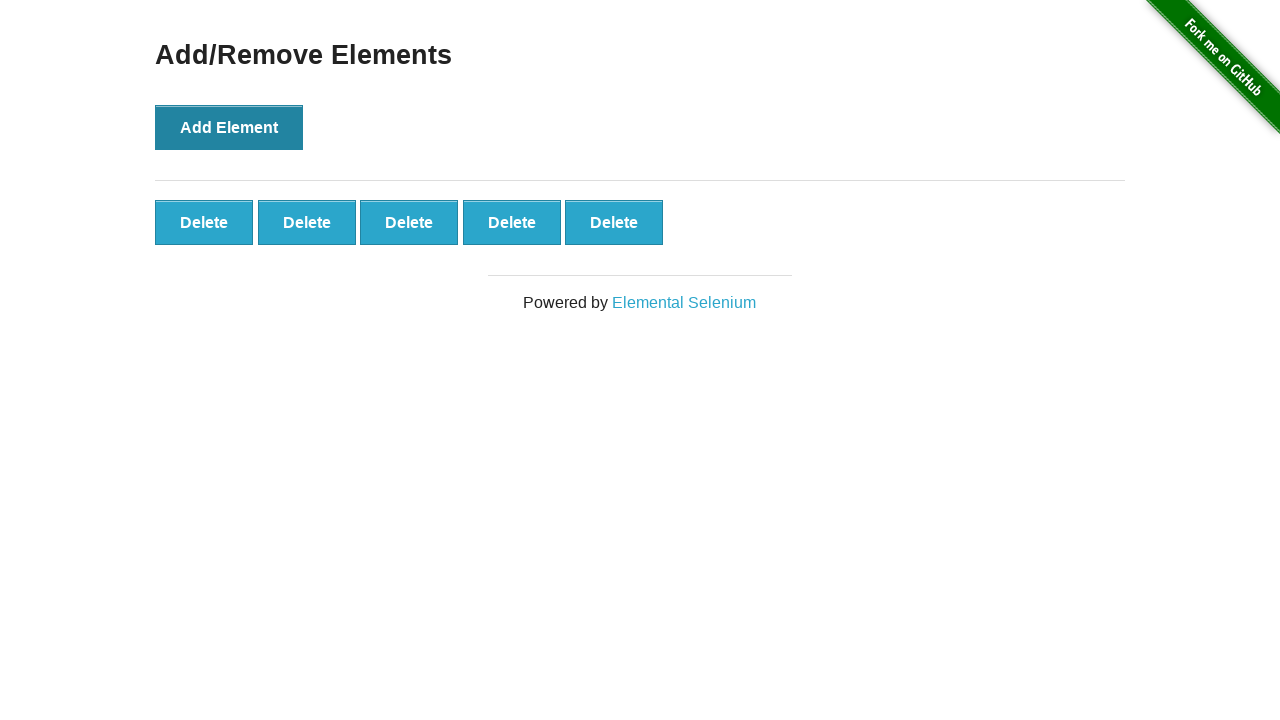